Tests the FAQ accordion on a scooter rental site by scrolling to the Q&A section, clicking on a question to expand it, and verifying the displayed answer matches the expected text.

Starting URL: https://qa-scooter.praktikum-services.ru/

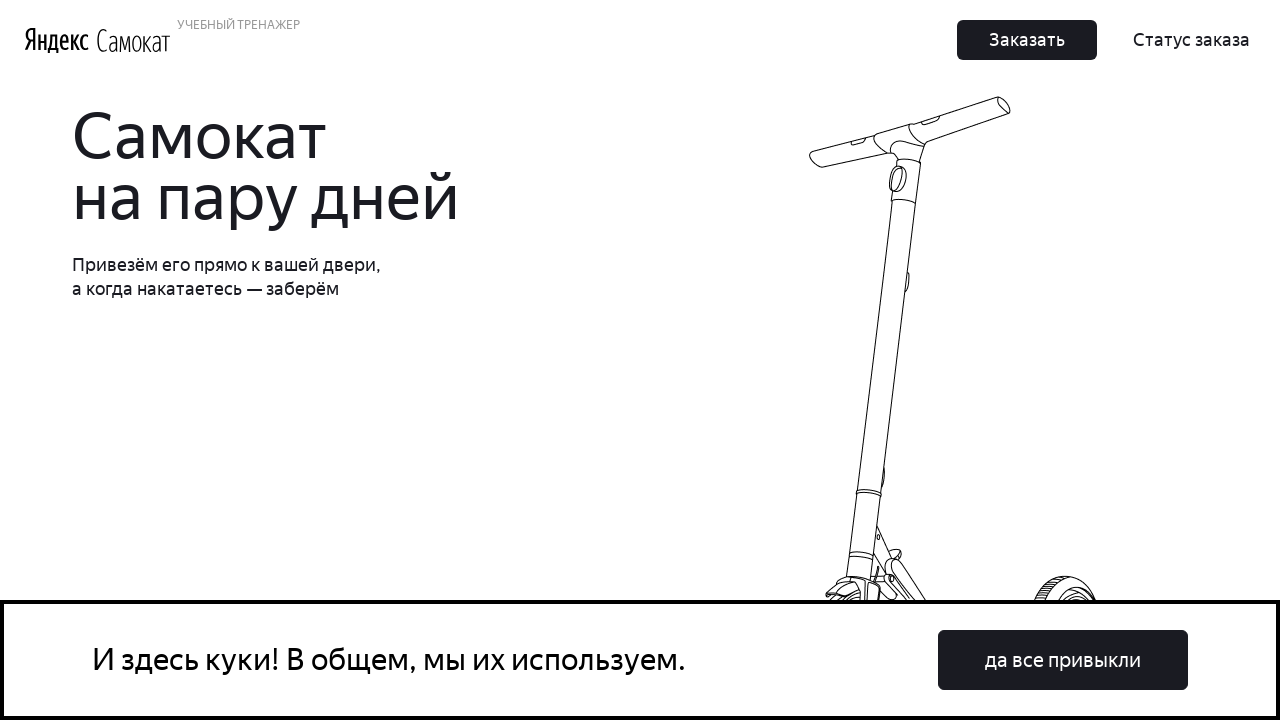

Scrolled to FAQ section
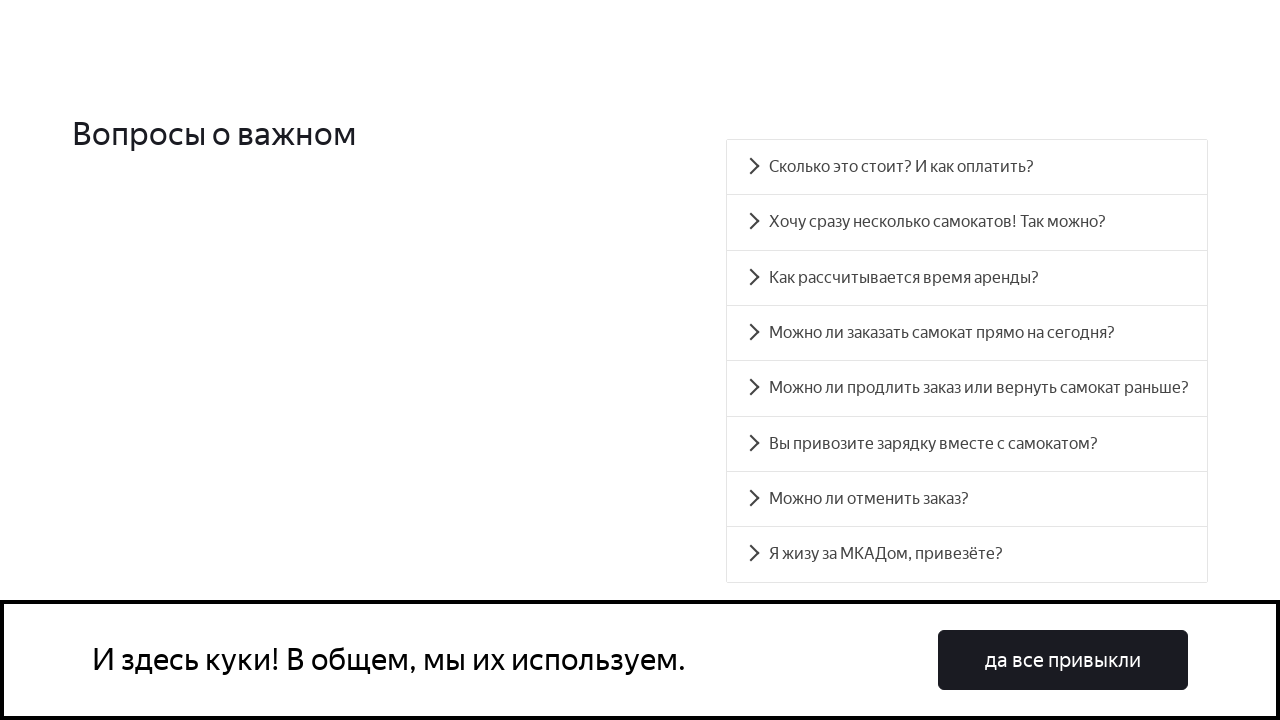

FAQ accordion section loaded
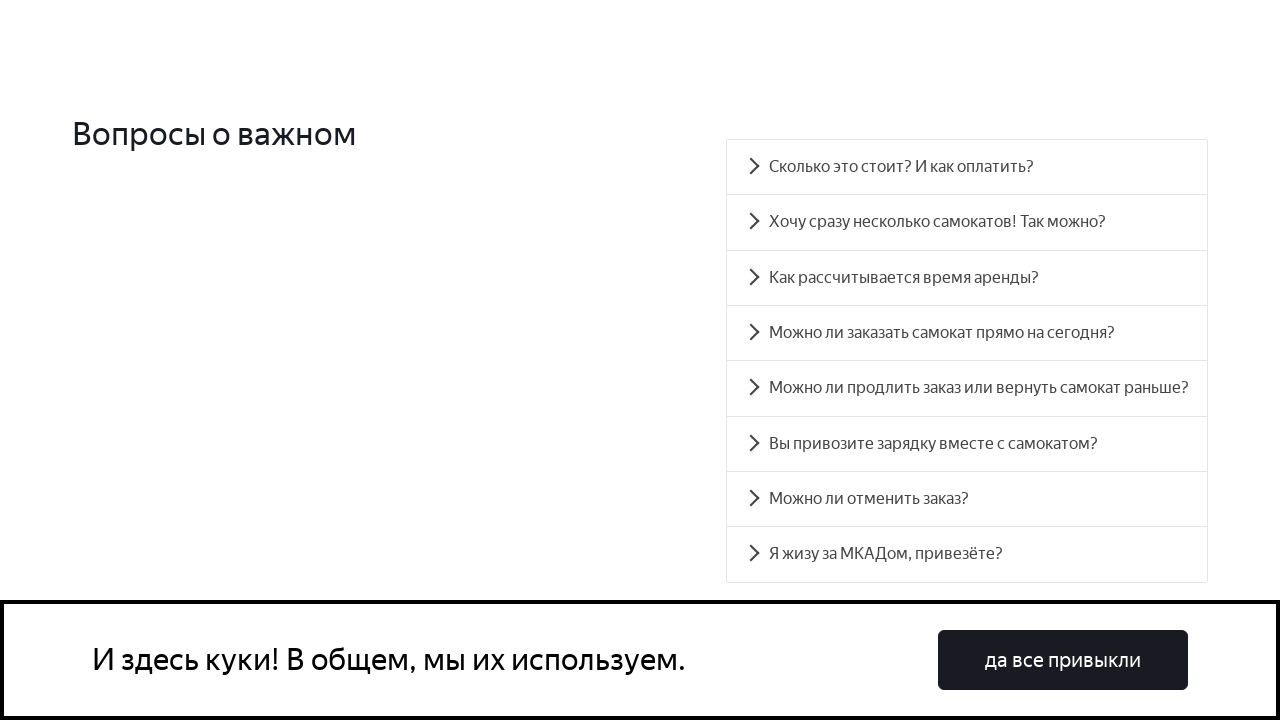

Clicked on question: 'Сколько это стоит? И как оплатить?' to expand accordion at (967, 167) on div.accordion__button:has-text('Сколько это стоит? И как оплатить?')
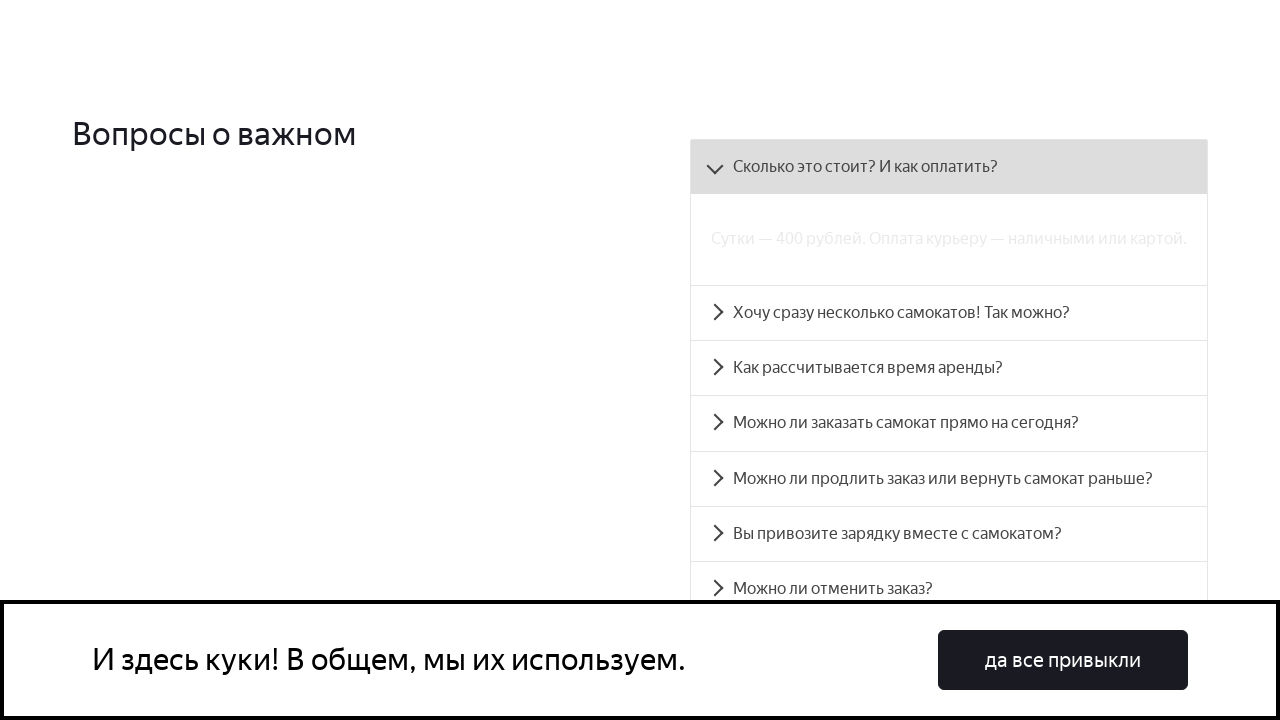

Waited for accordion animation to complete
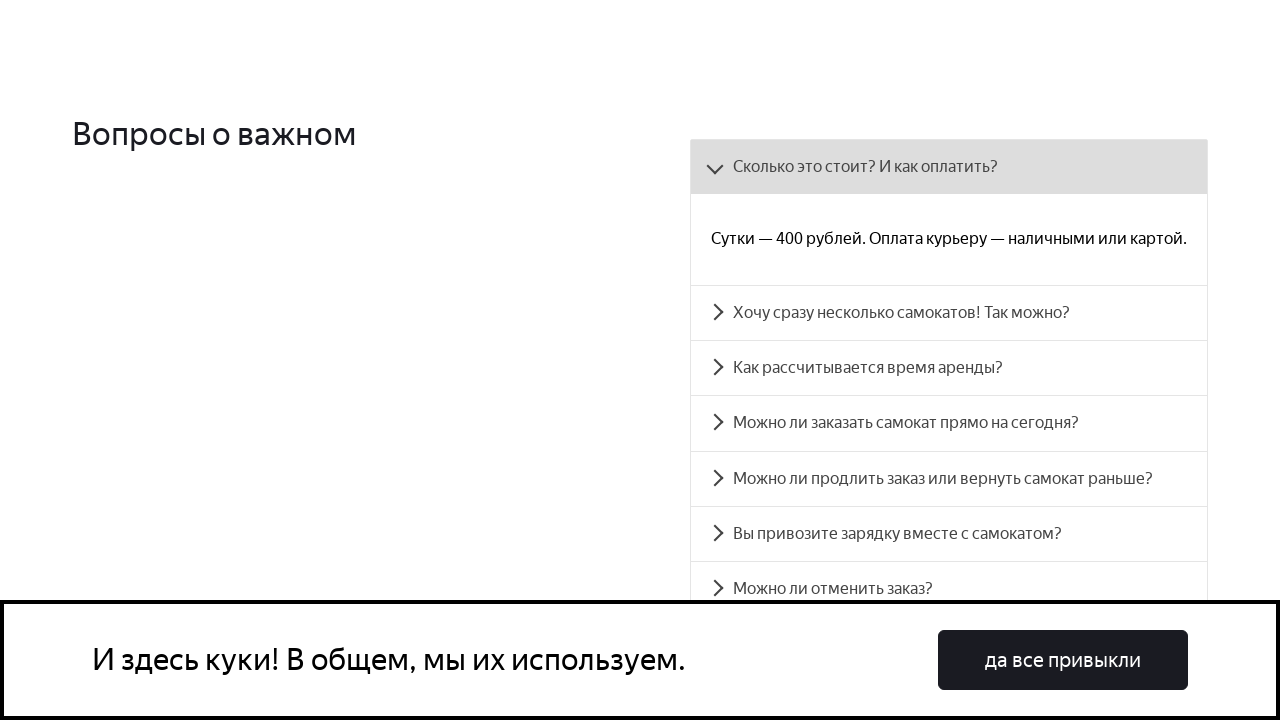

Verified answer is visible: 'Сутры — 400 рублей. Оплата курьеру — наличными или картой.'
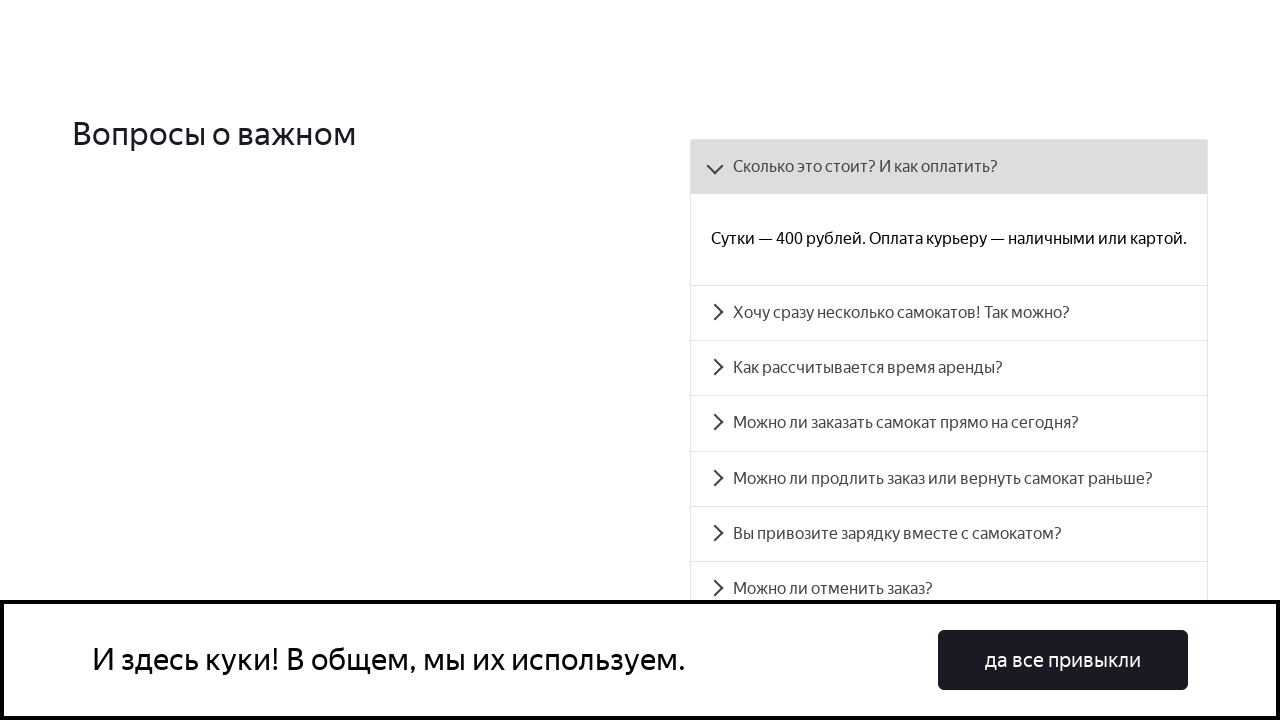

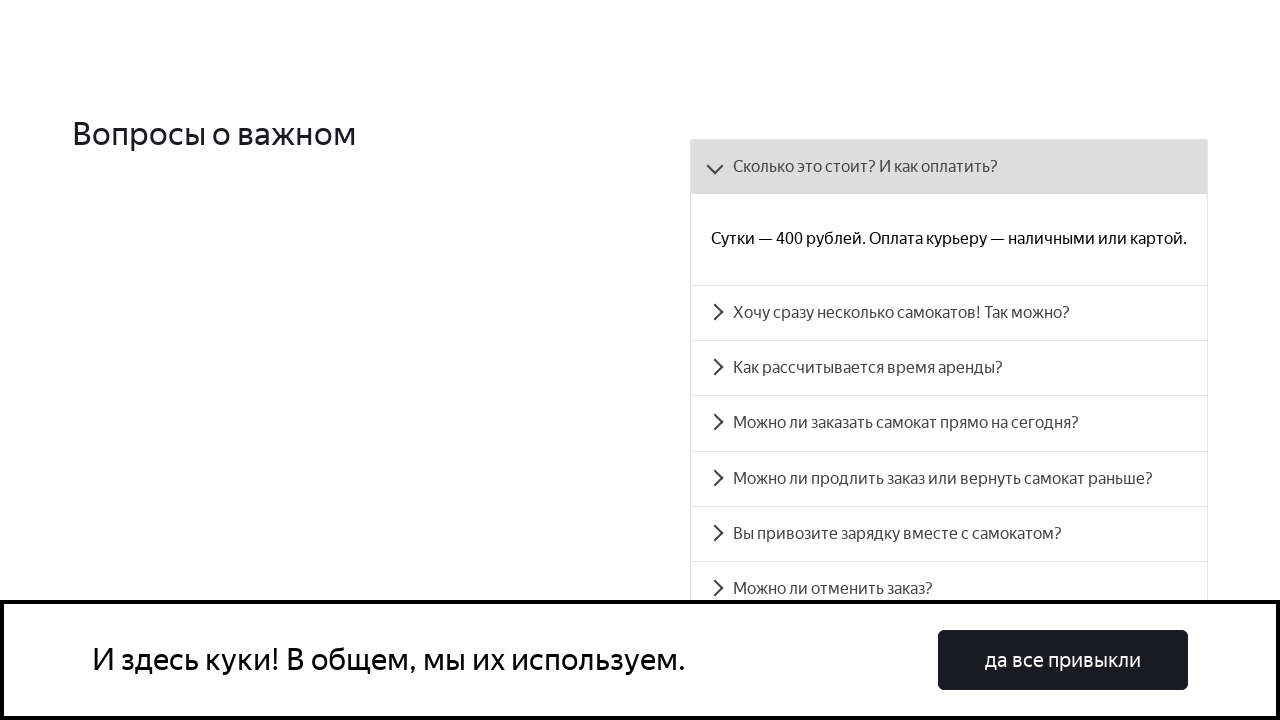